Tests different click interactions including double click, right click (context click), and regular click on buttons, verifying the appropriate messages appear.

Starting URL: https://demoqa.com/buttons

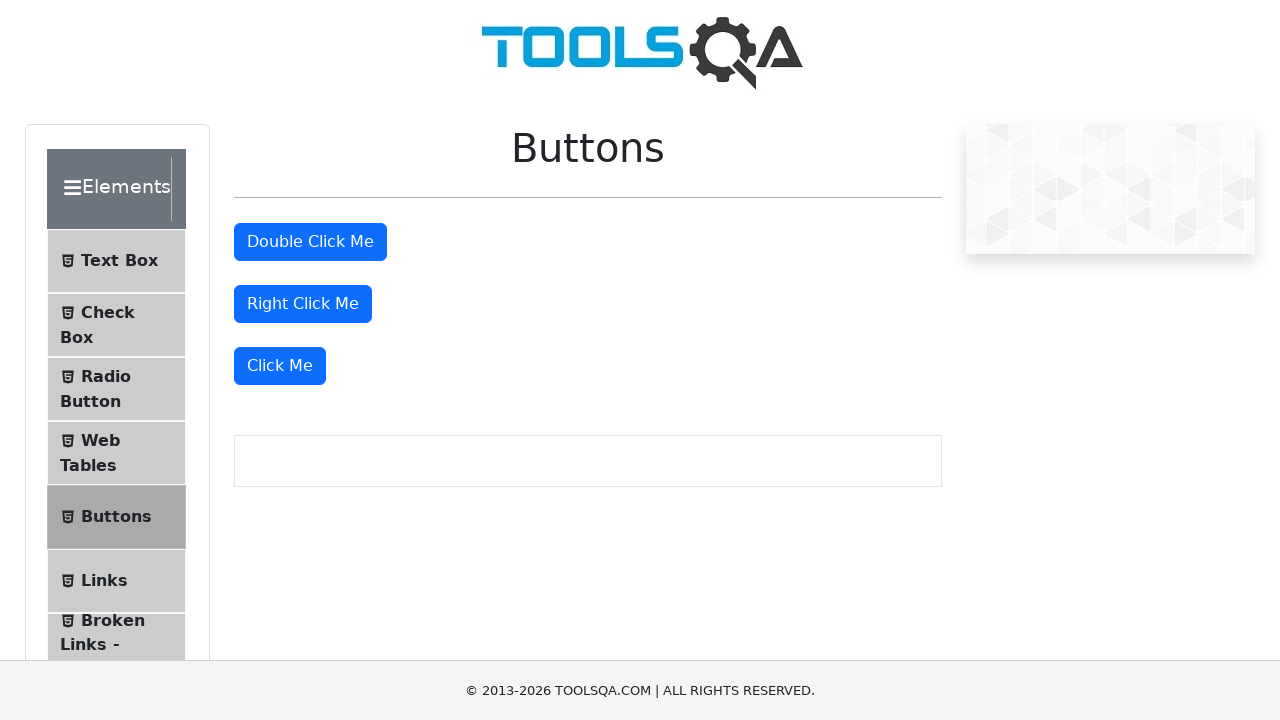

Navigated to buttons test page
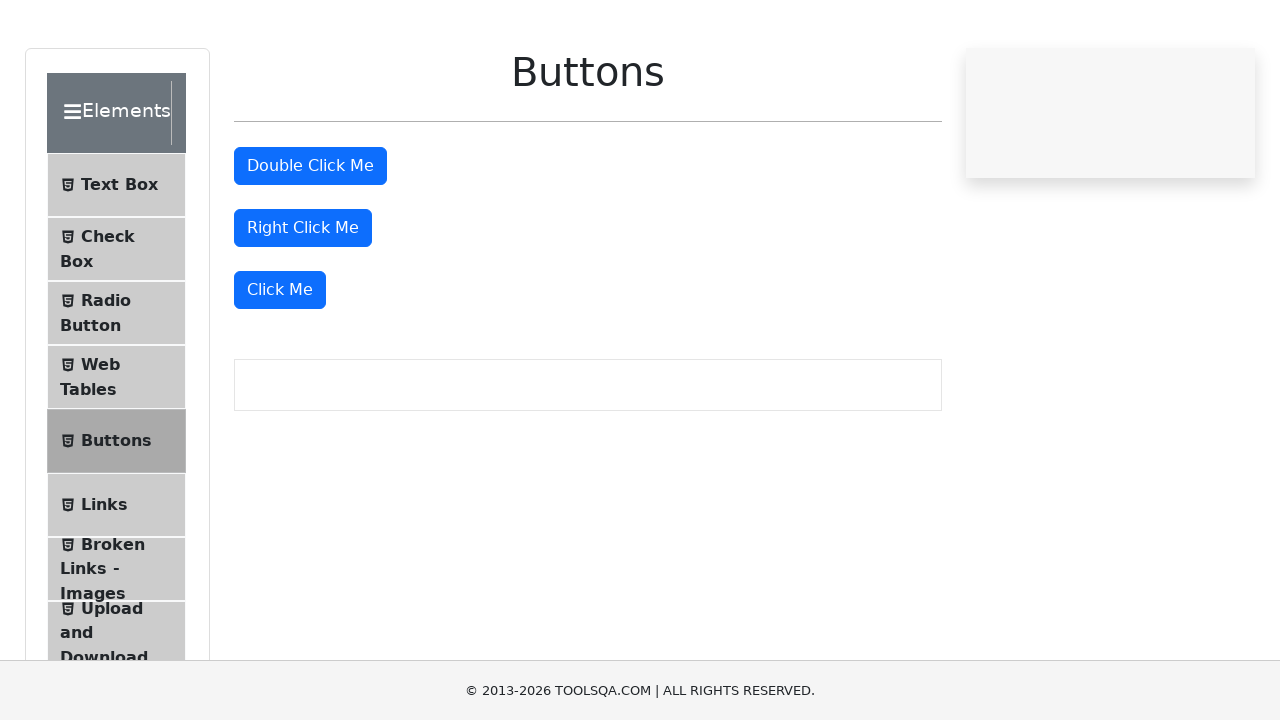

Double clicked the double click button at (310, 242) on #doubleClickBtn
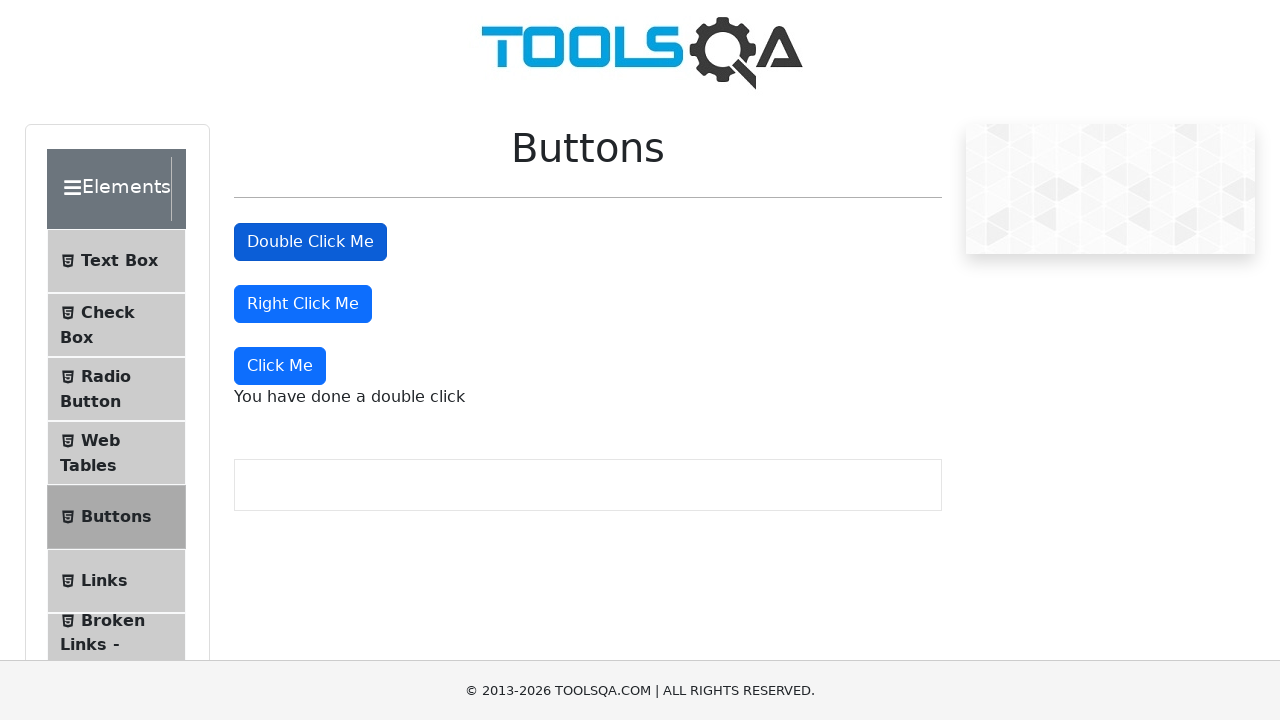

Double click message appeared
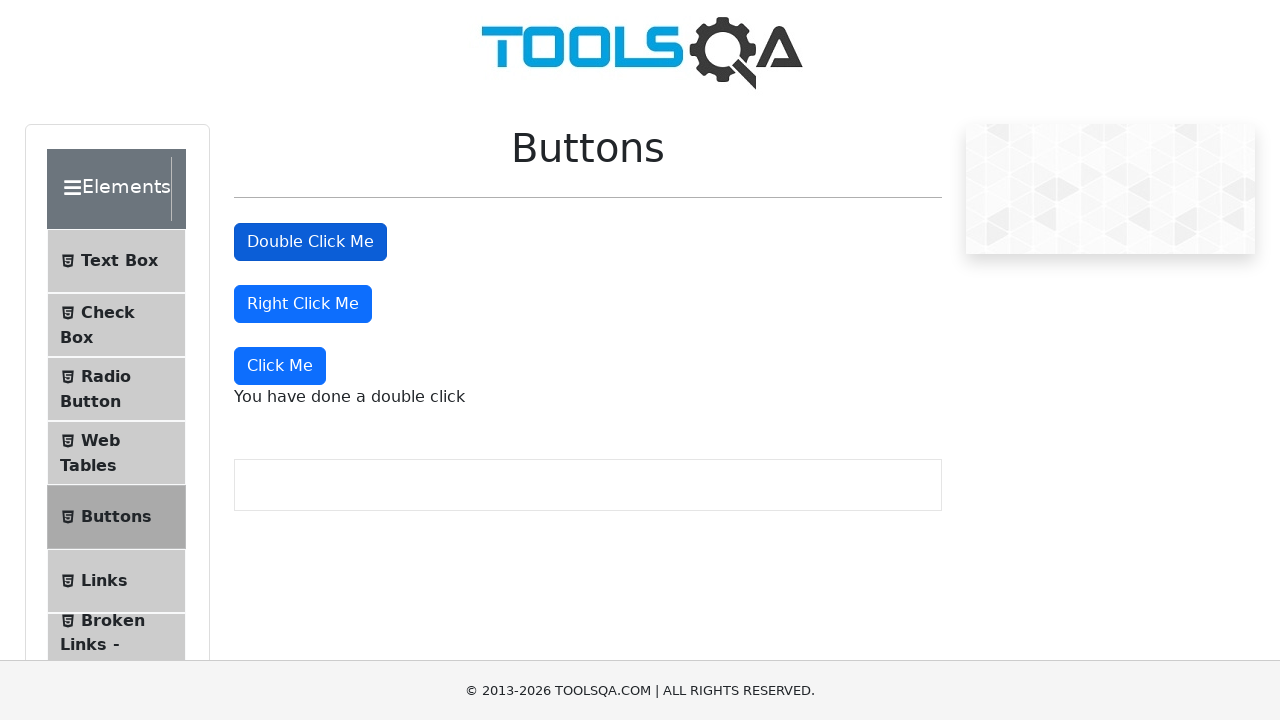

Right clicked the right click button at (303, 304) on #rightClickBtn
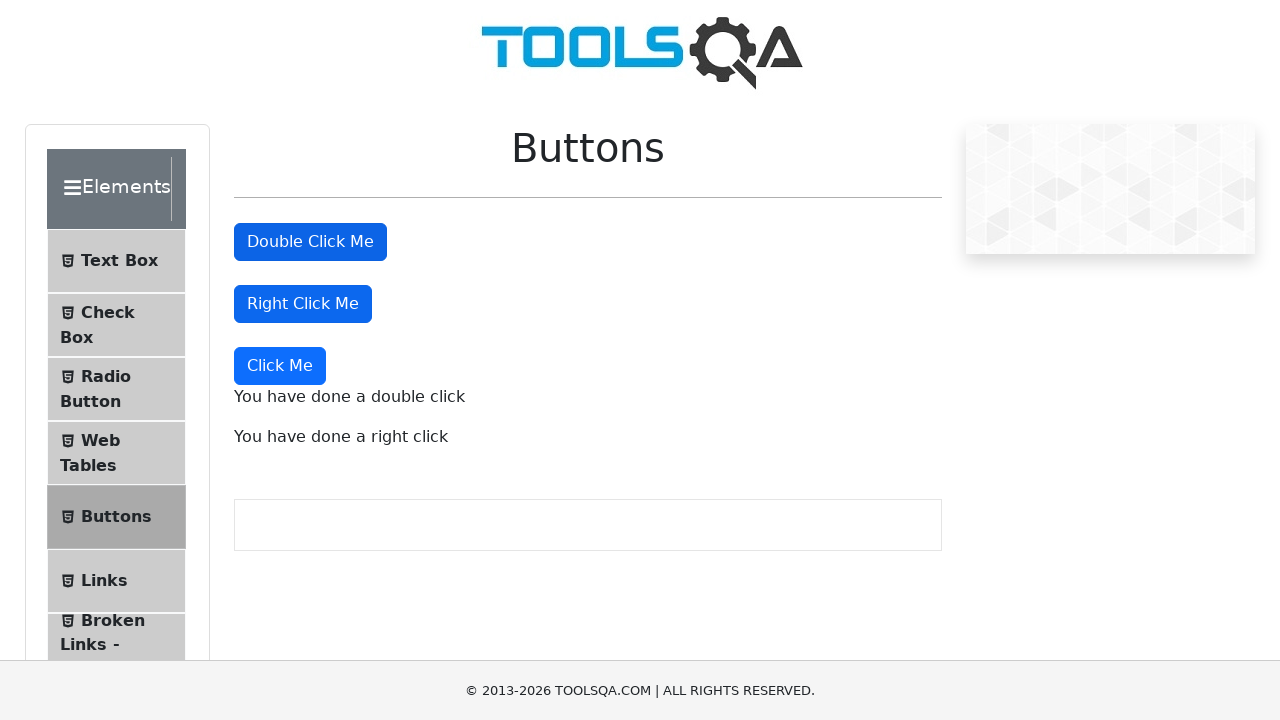

Right click message appeared
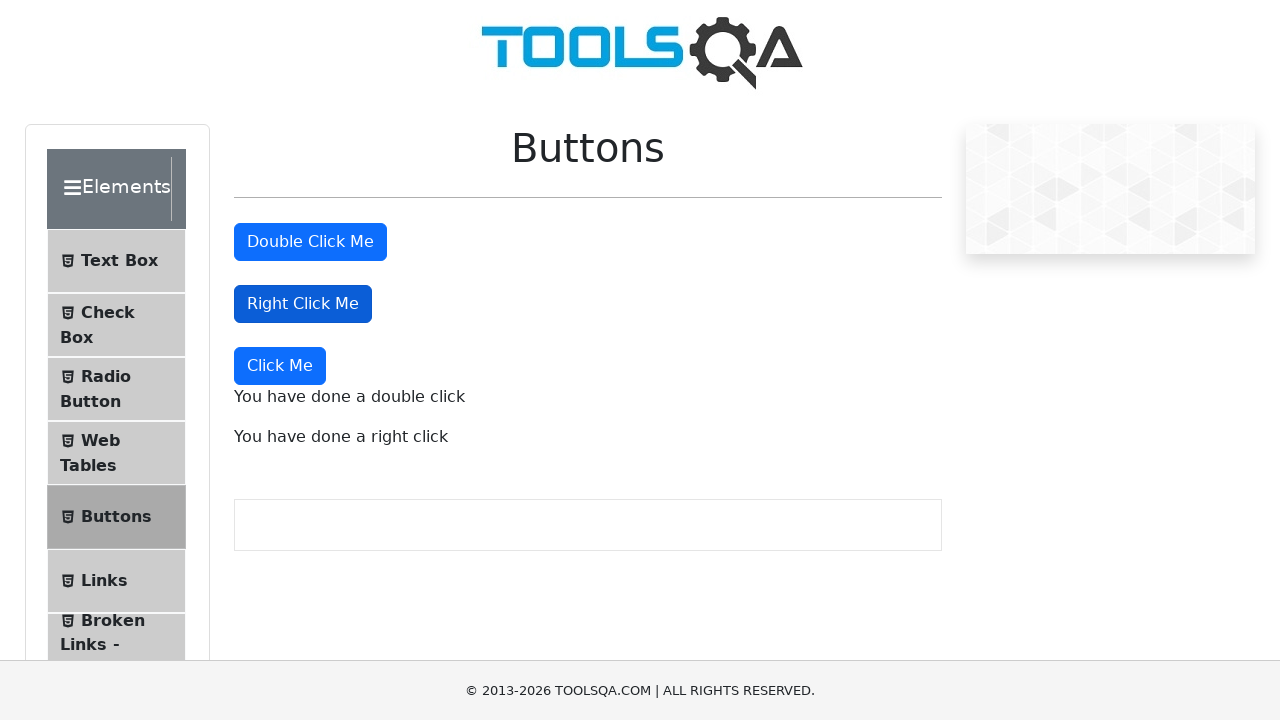

Clicked the Click Me button at (280, 366) on button:has-text('Click Me'):not(#doubleClickBtn):not(#rightClickBtn)
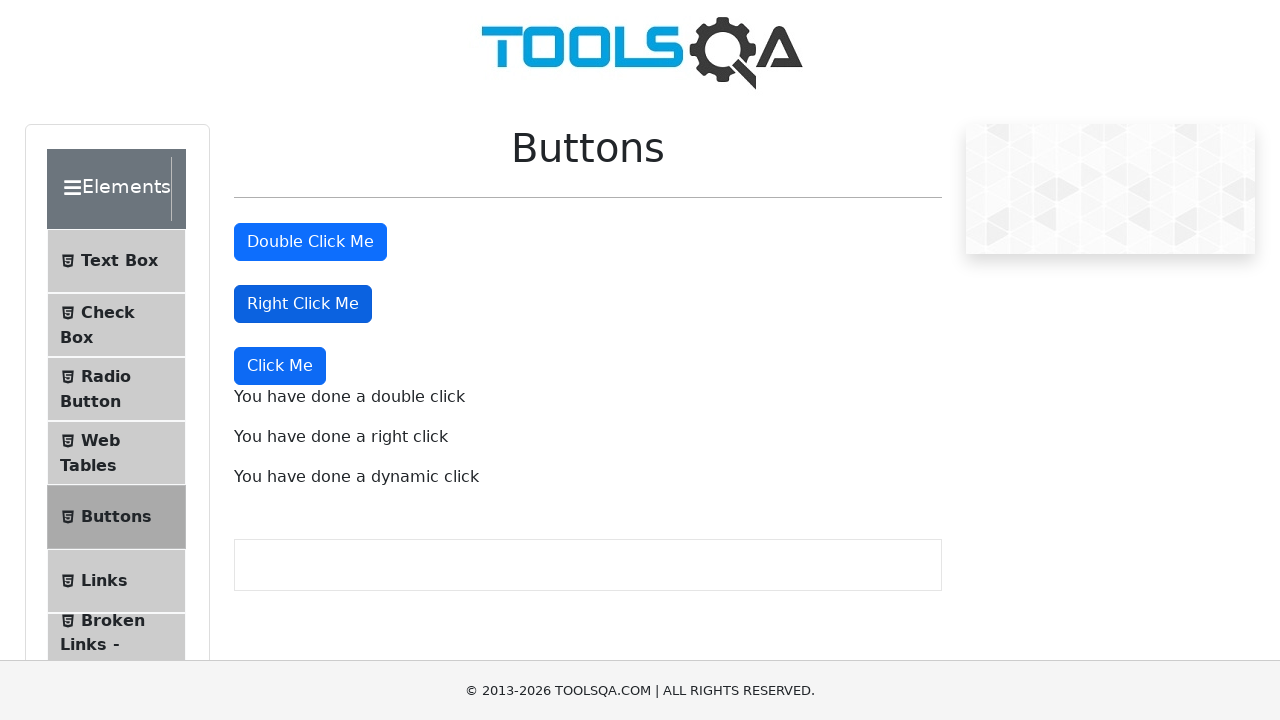

Dynamic click message appeared
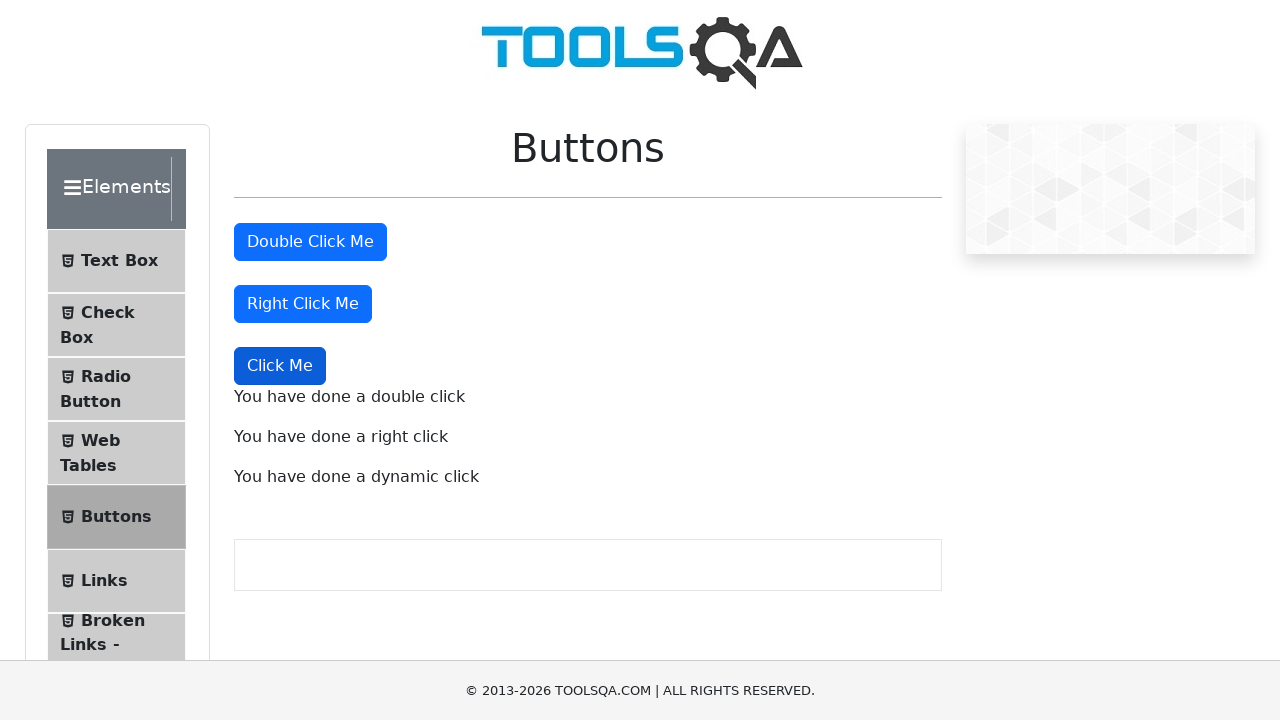

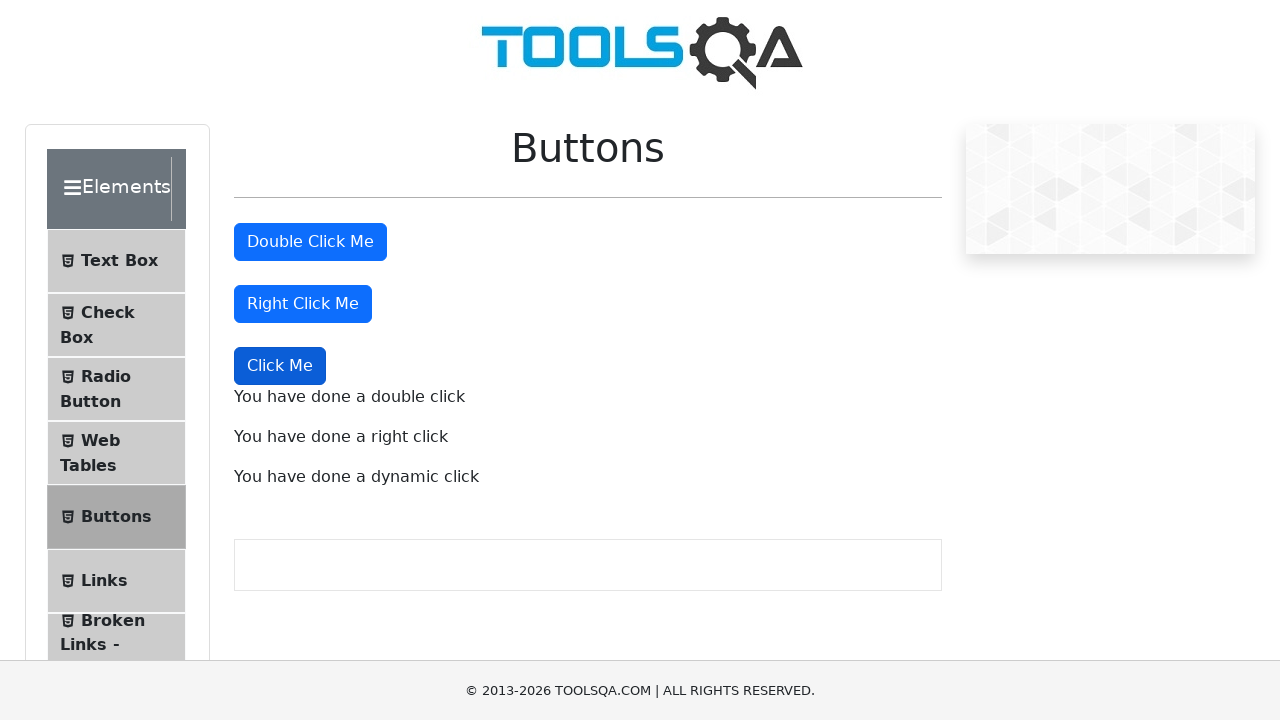